Tests that clicking the Due column header twice sorts the numerical values in descending order.

Starting URL: http://the-internet.herokuapp.com/tables

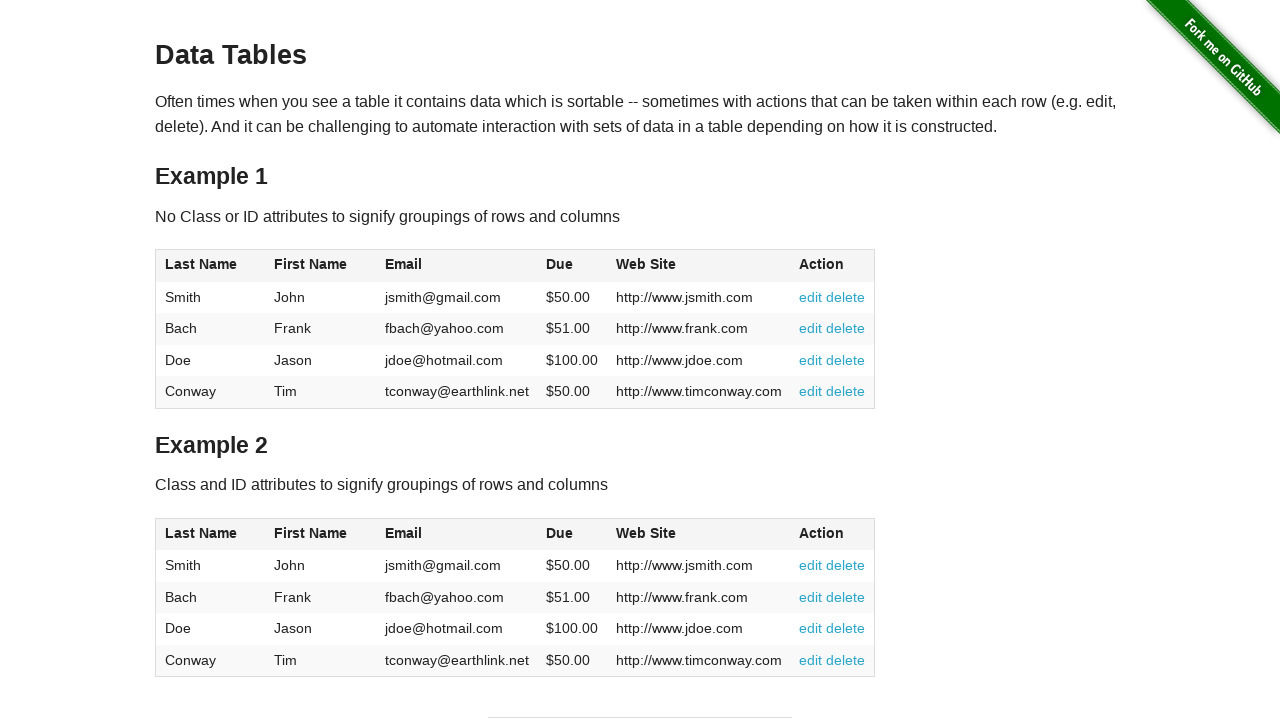

Clicked Due column header first time for ascending sort at (572, 266) on #table1 thead tr th:nth-of-type(4)
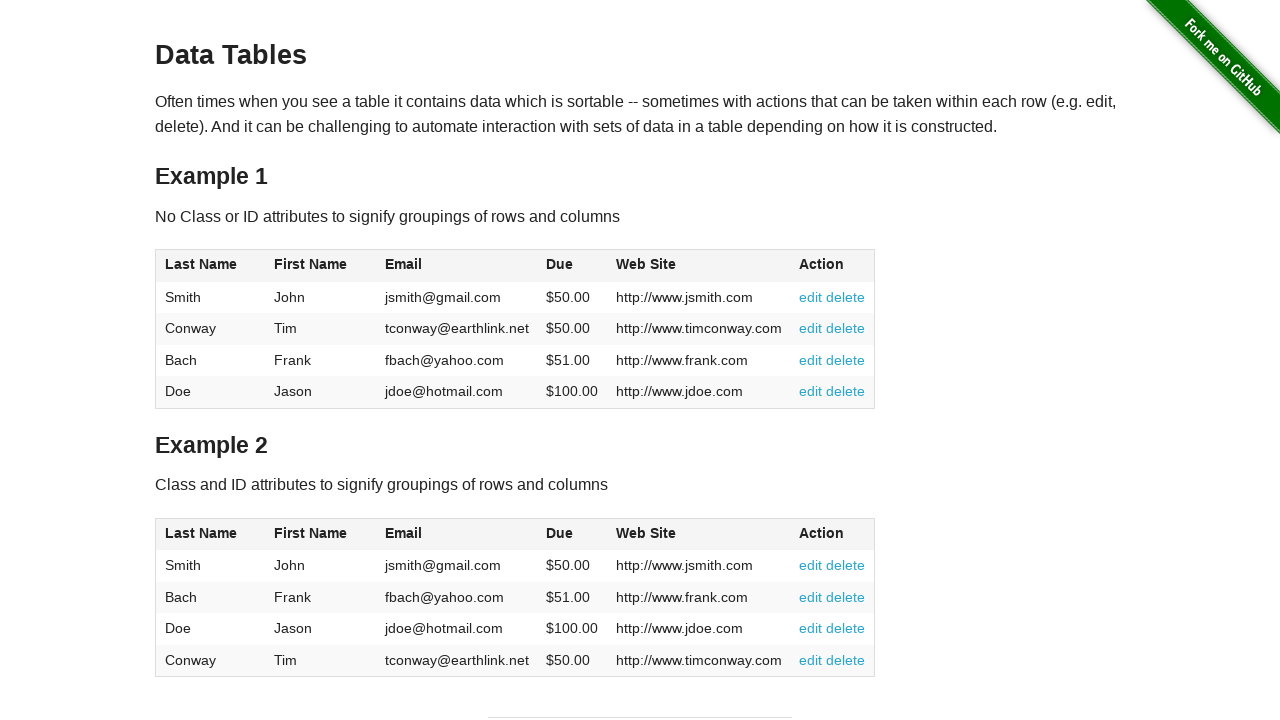

Clicked Due column header second time for descending sort at (572, 266) on #table1 thead tr th:nth-of-type(4)
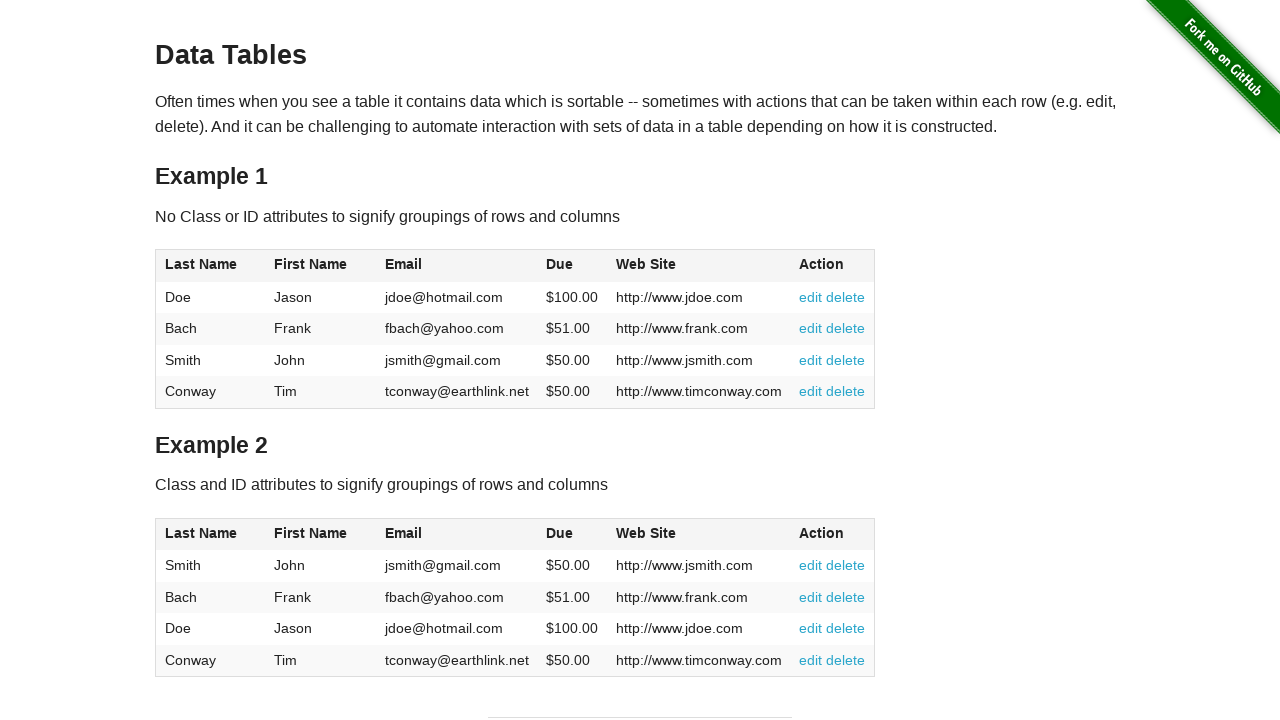

Due column values loaded and ready
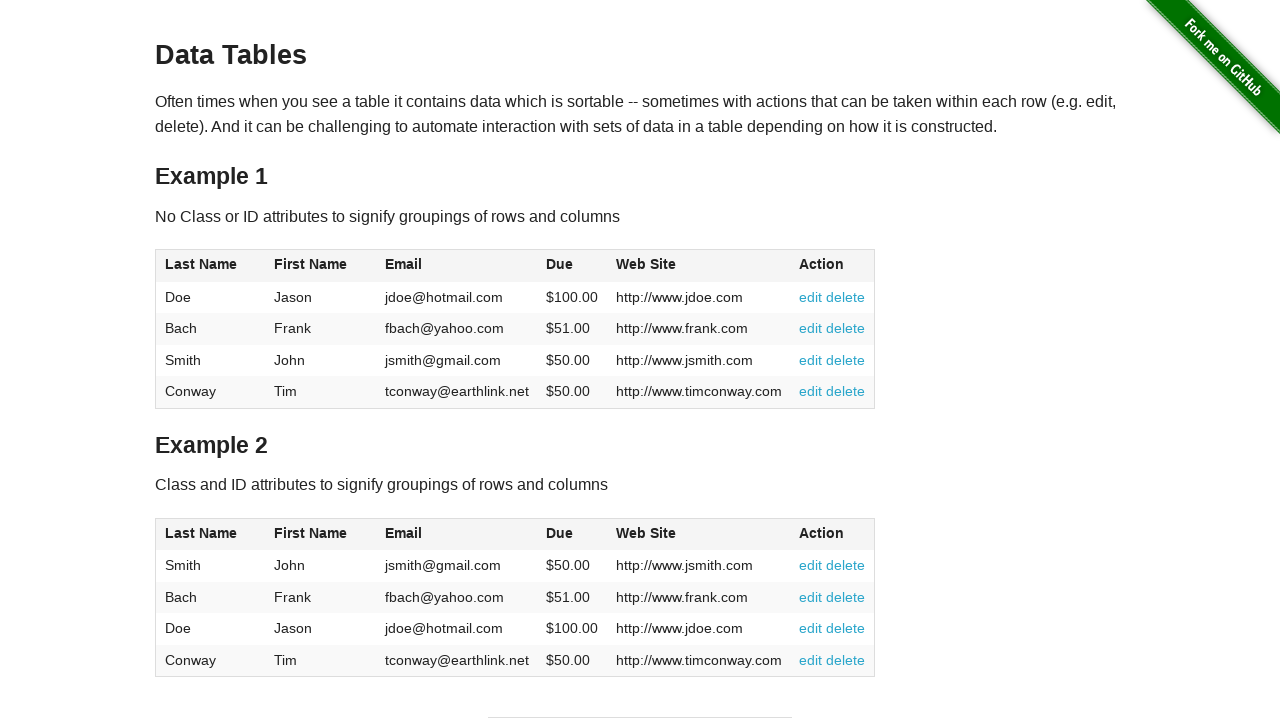

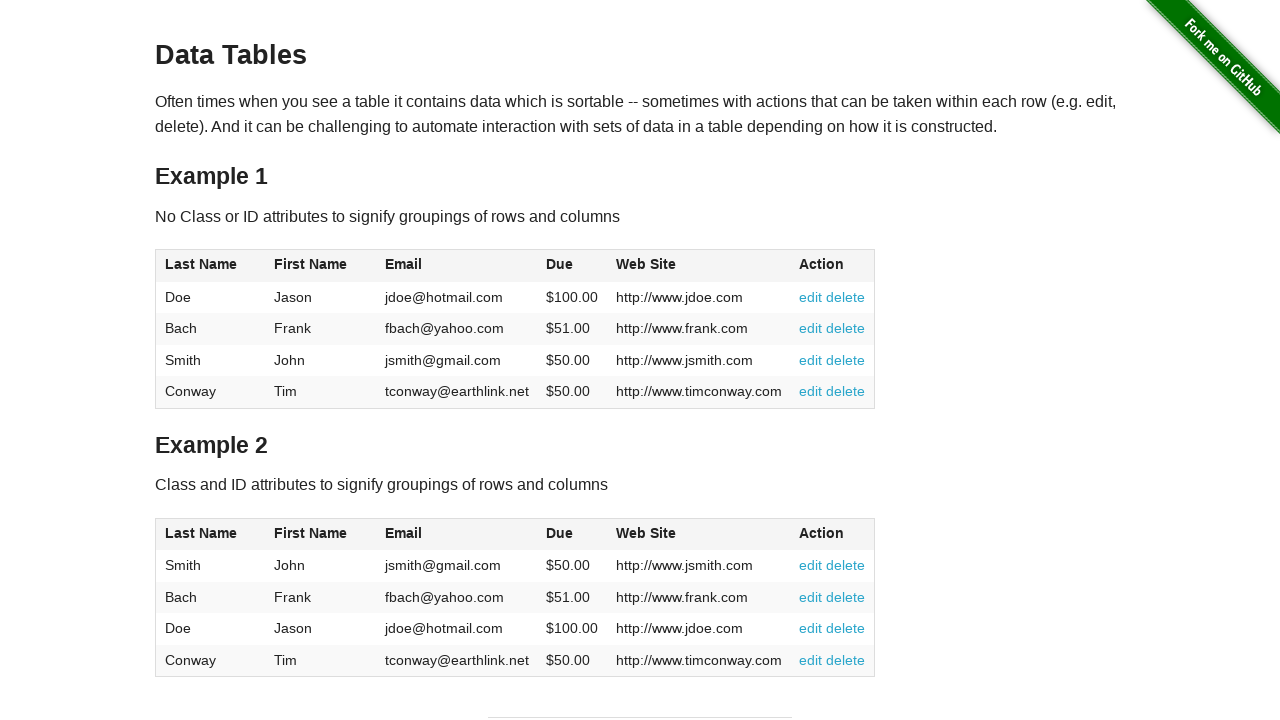